Tests scrolling functionality by scrolling down to a "CYDEO" link at the bottom of the page using hover/move action, then scrolling back up using PageUp key presses.

Starting URL: https://practice.cydeo.com/

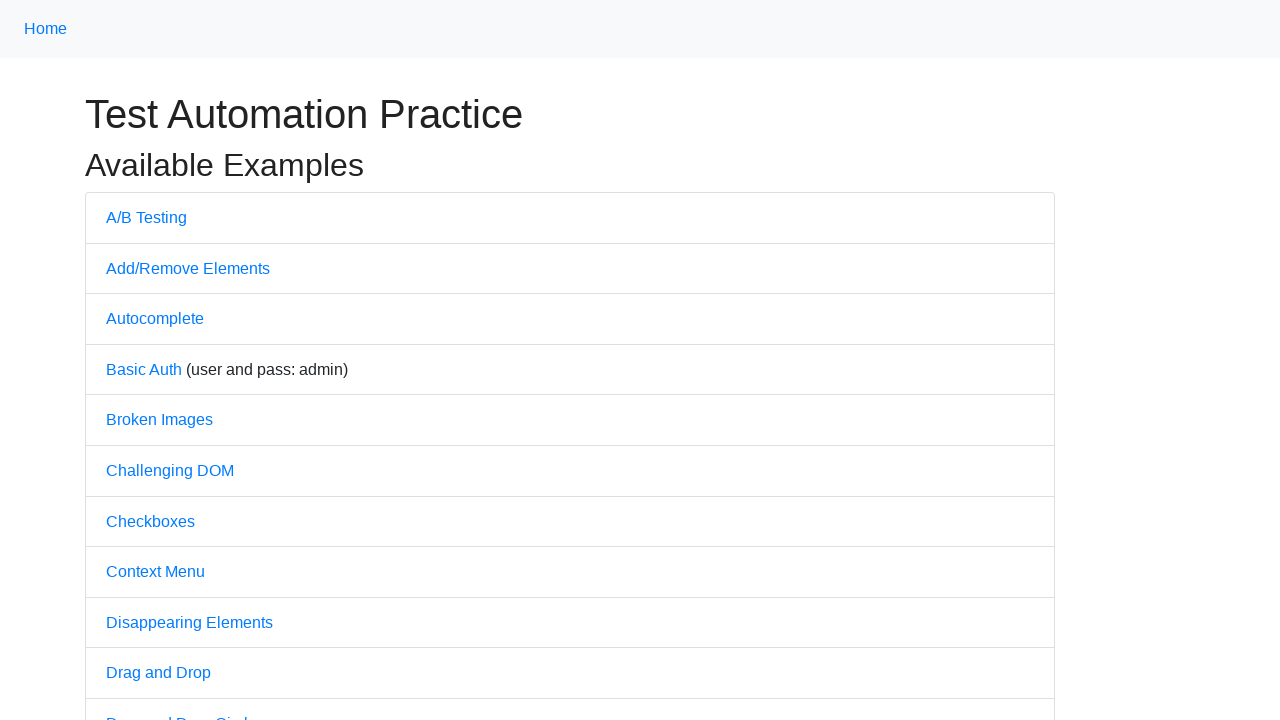

Located the CYDEO link on the page
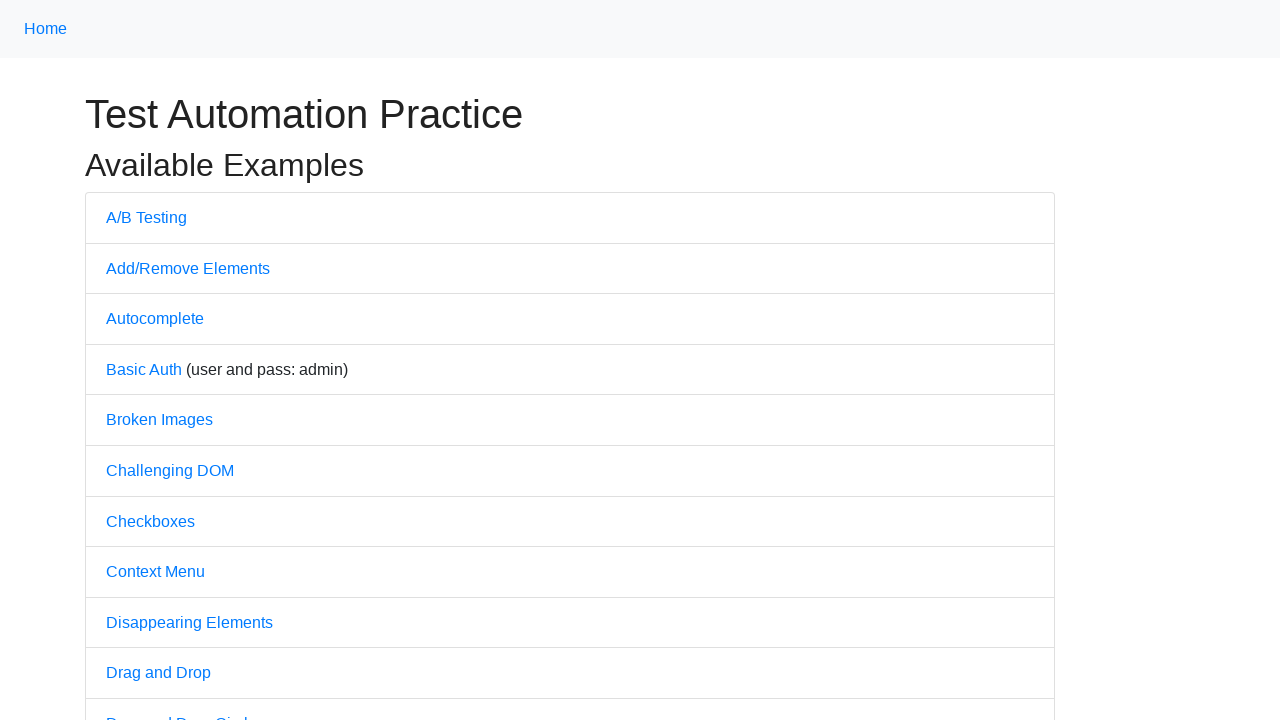

Scrolled down to bring CYDEO link into view
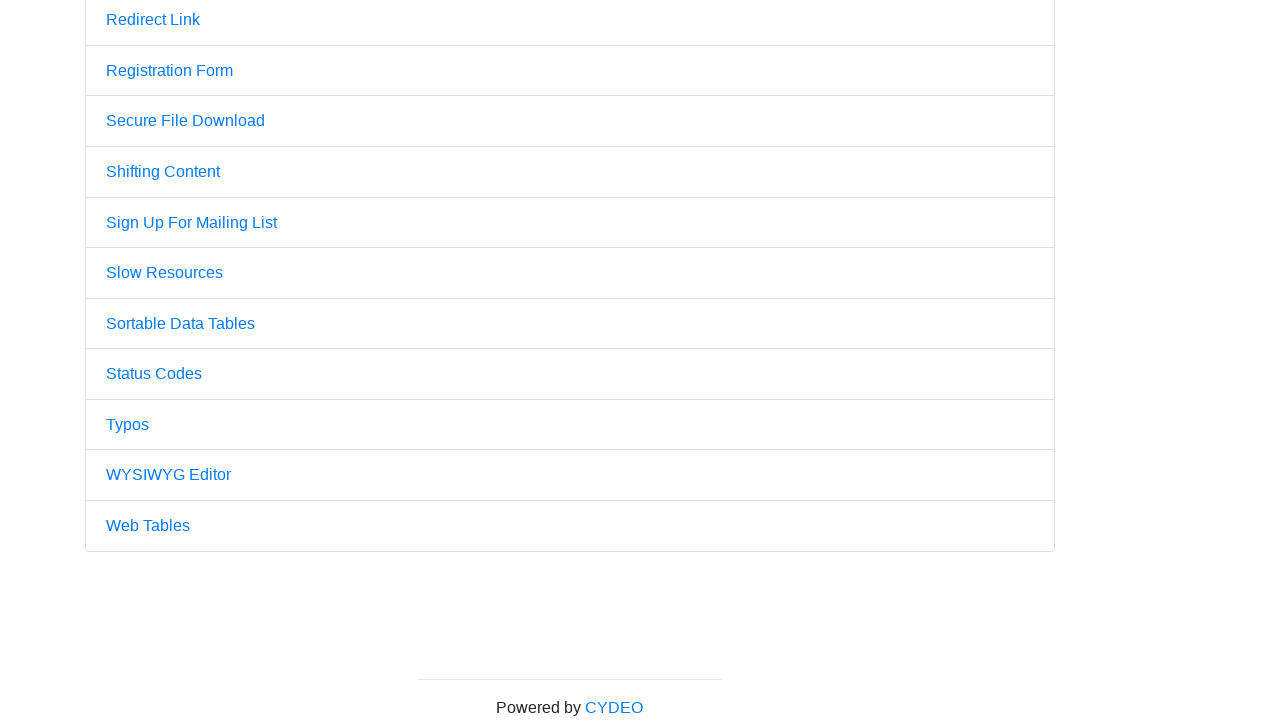

Hovered over the CYDEO link at (614, 707) on a:text('CYDEO')
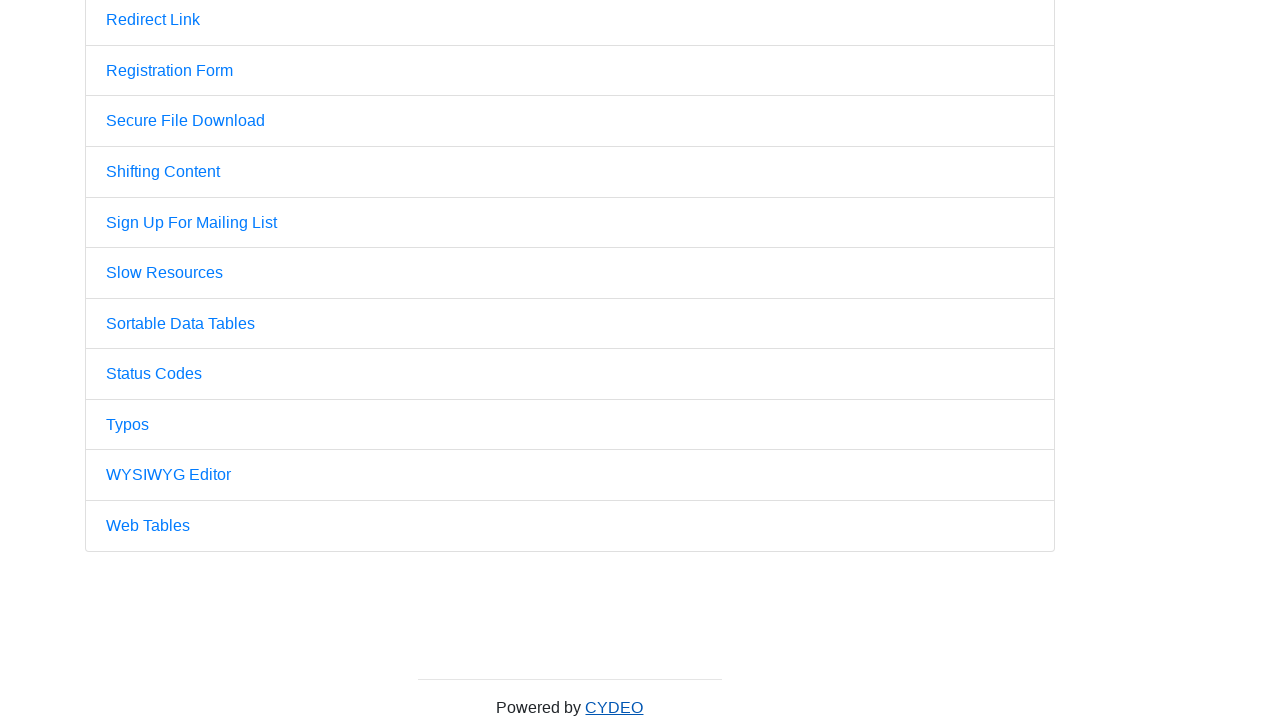

Waited 2 seconds
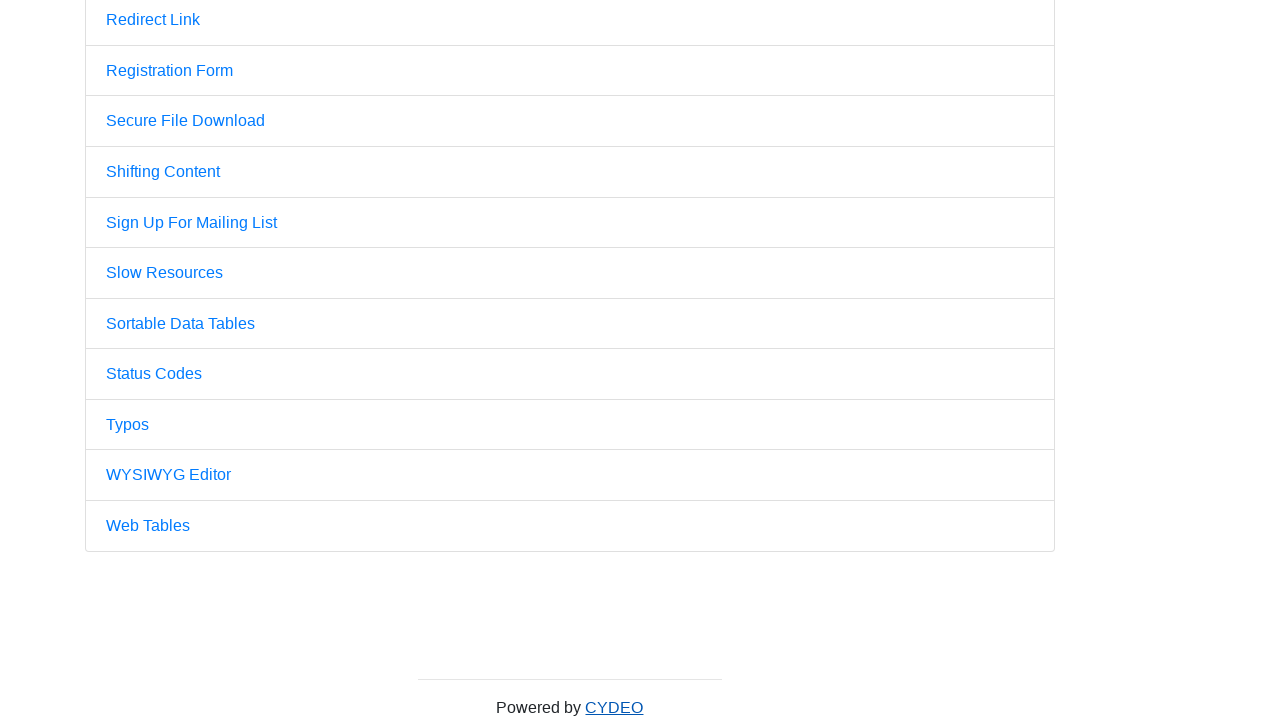

Pressed PageUp key to scroll up
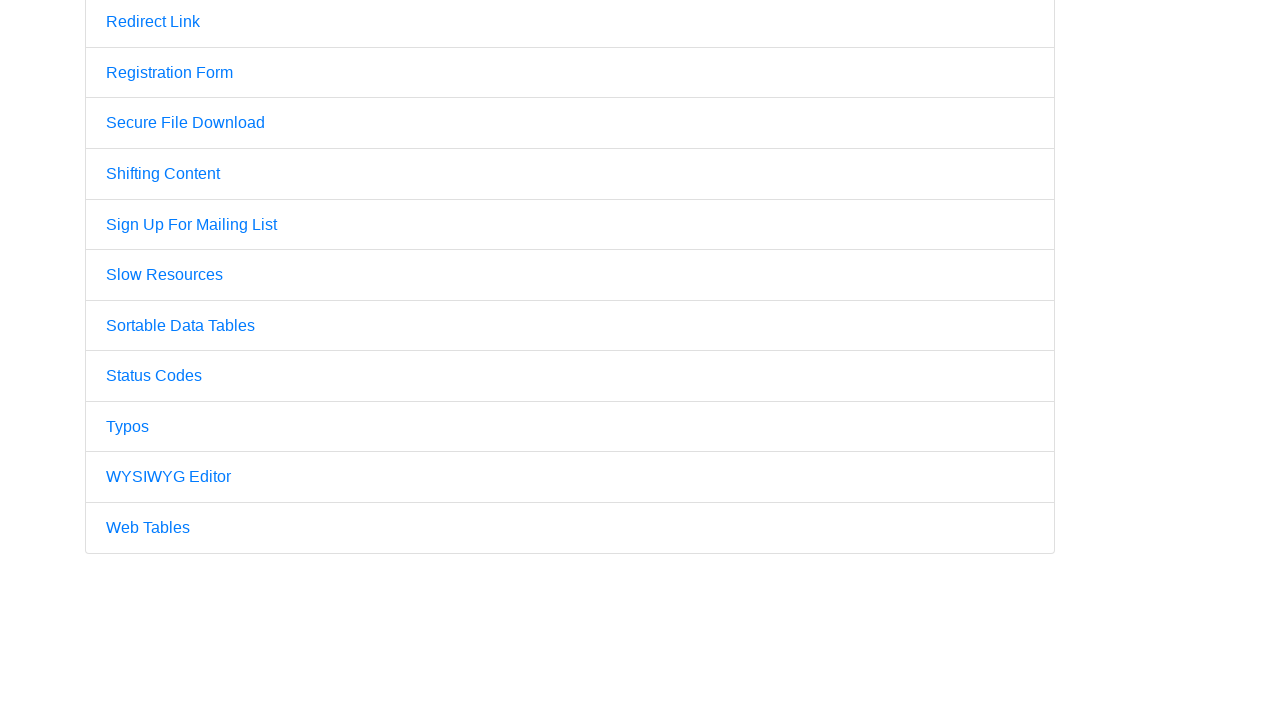

Pressed PageUp key again to scroll up further
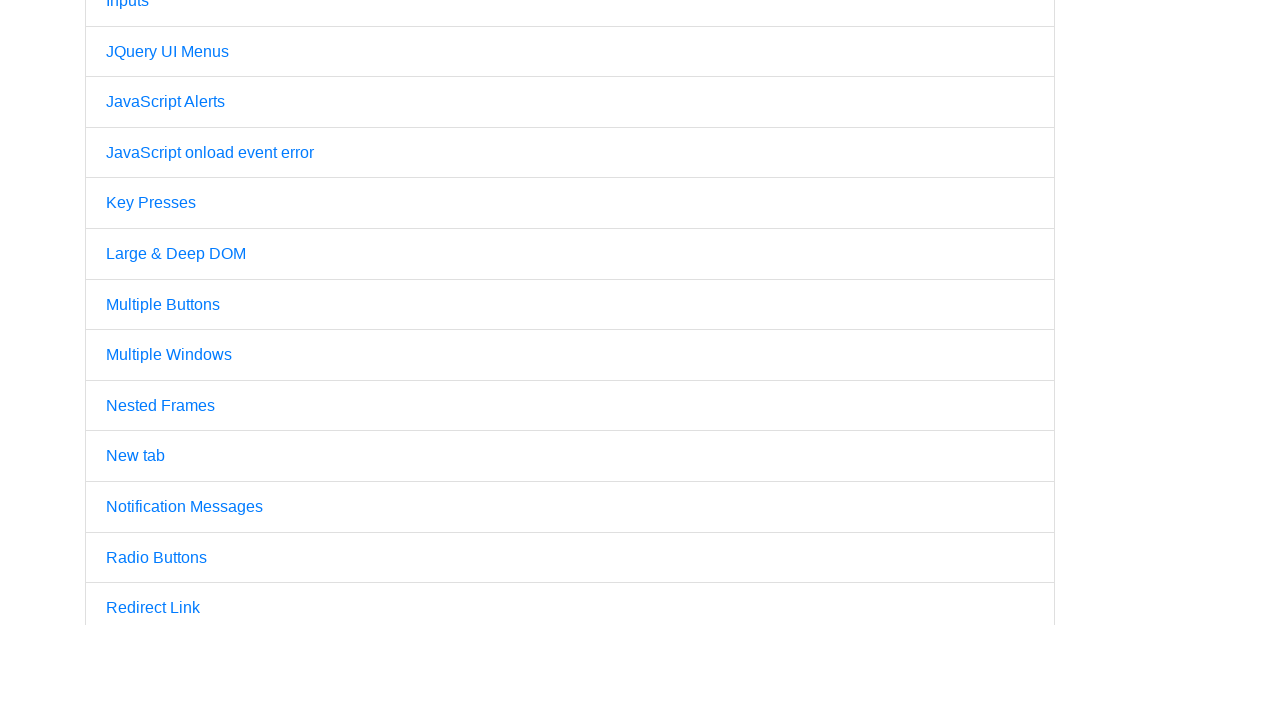

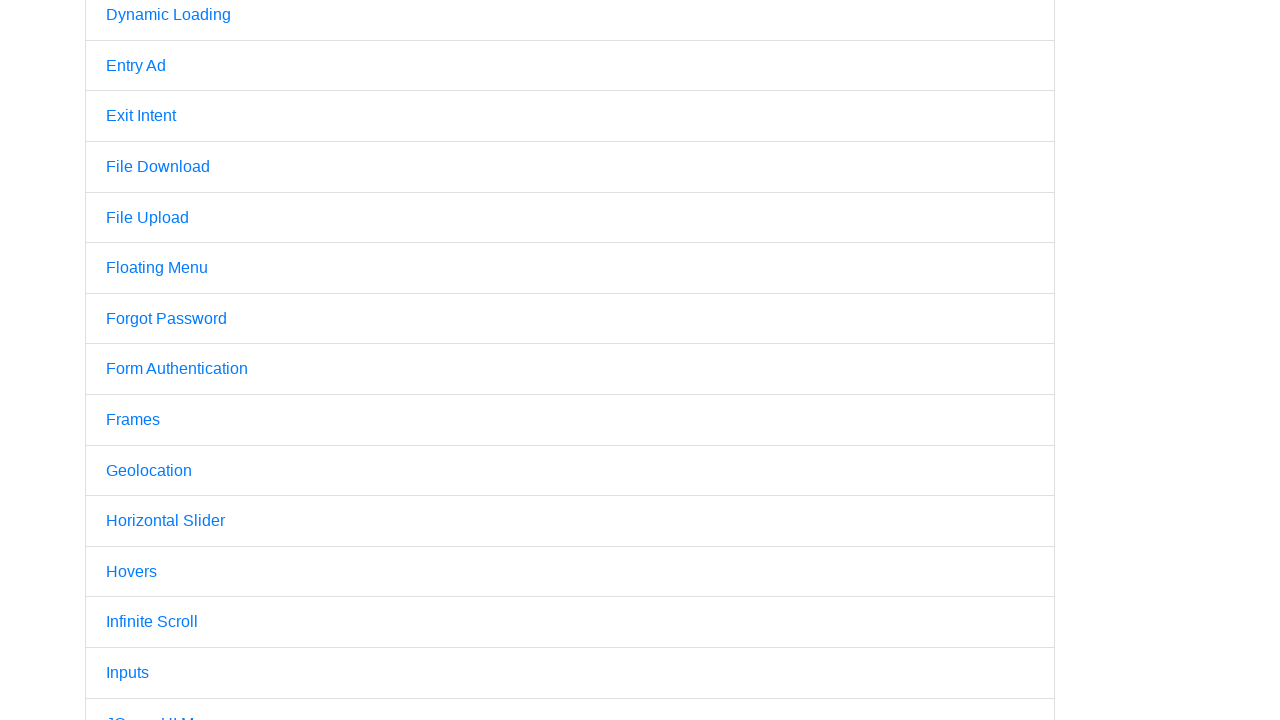